Tests that entered text is trimmed when saving edits

Starting URL: https://demo.playwright.dev/todomvc

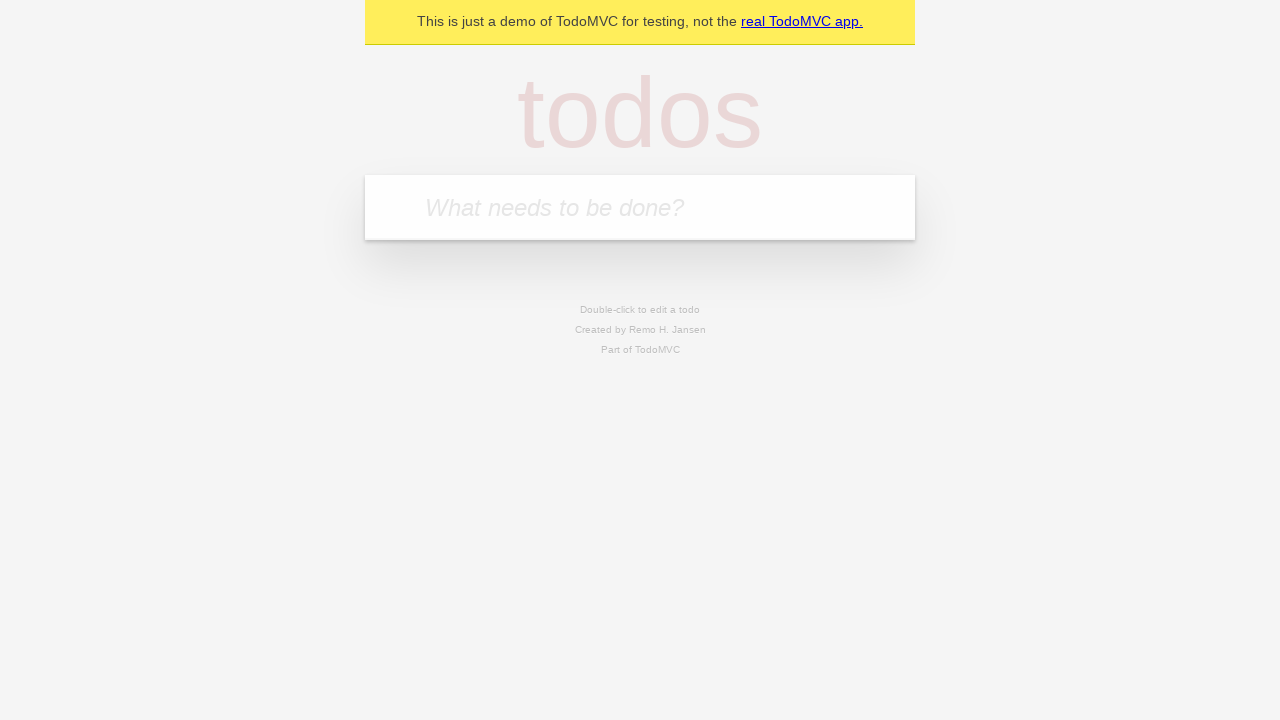

Filled todo input with 'buy some cheese' on internal:attr=[placeholder="What needs to be done?"i]
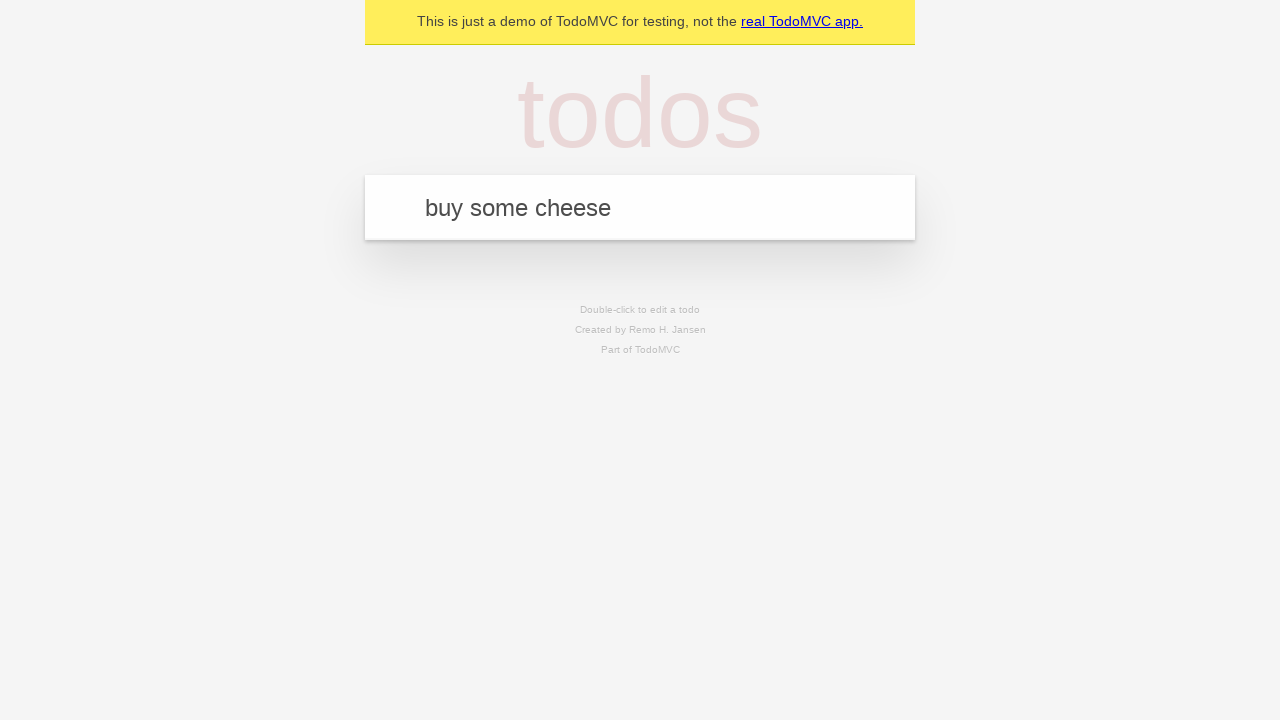

Pressed Enter to create first todo on internal:attr=[placeholder="What needs to be done?"i]
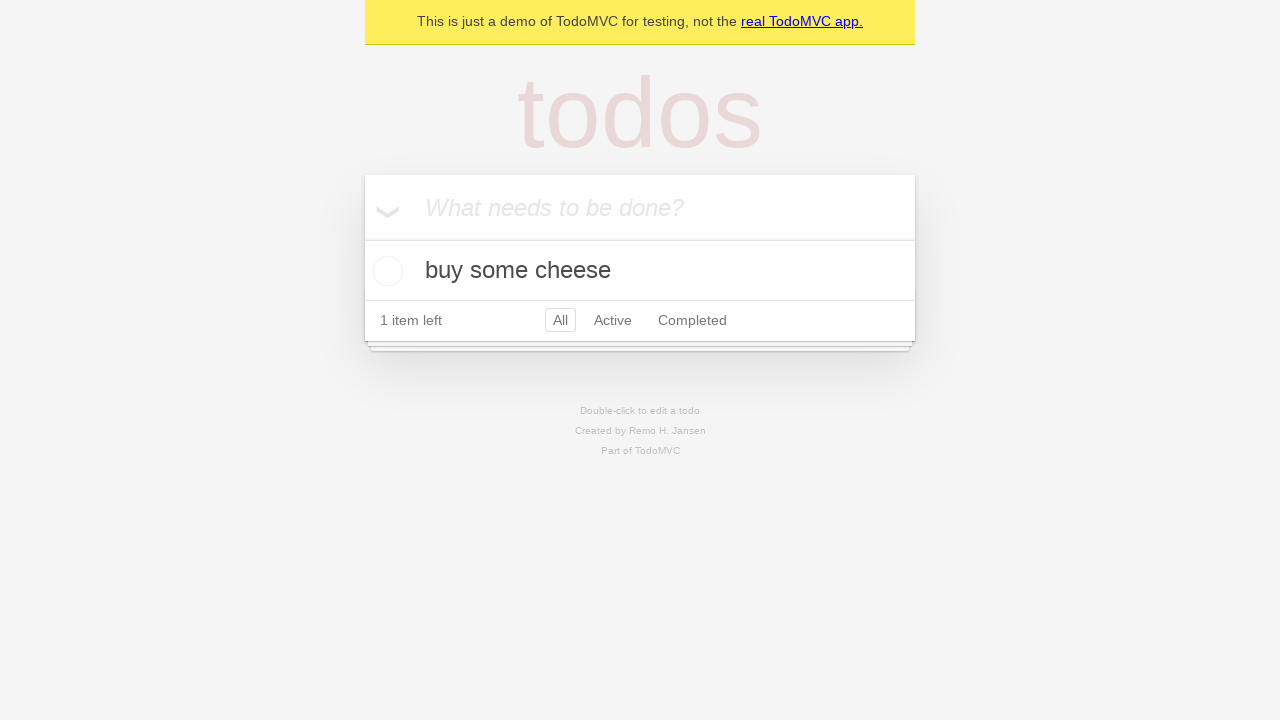

Filled todo input with 'feed the cat' on internal:attr=[placeholder="What needs to be done?"i]
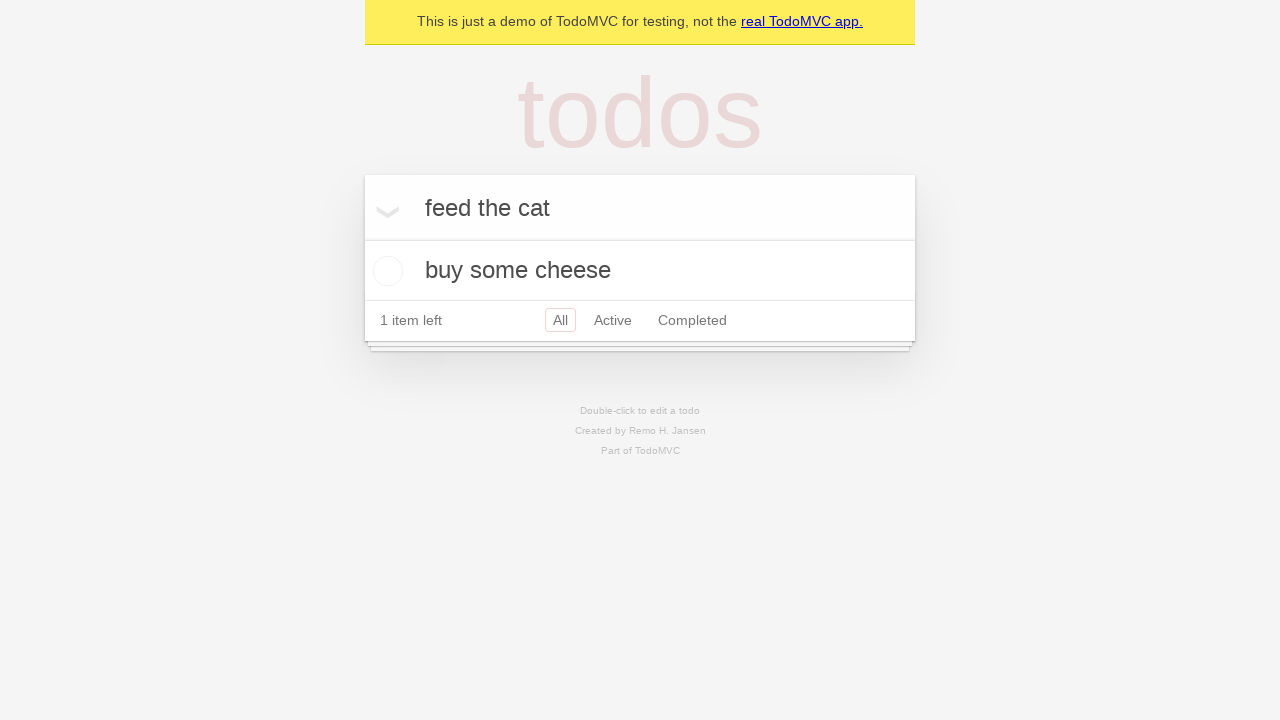

Pressed Enter to create second todo on internal:attr=[placeholder="What needs to be done?"i]
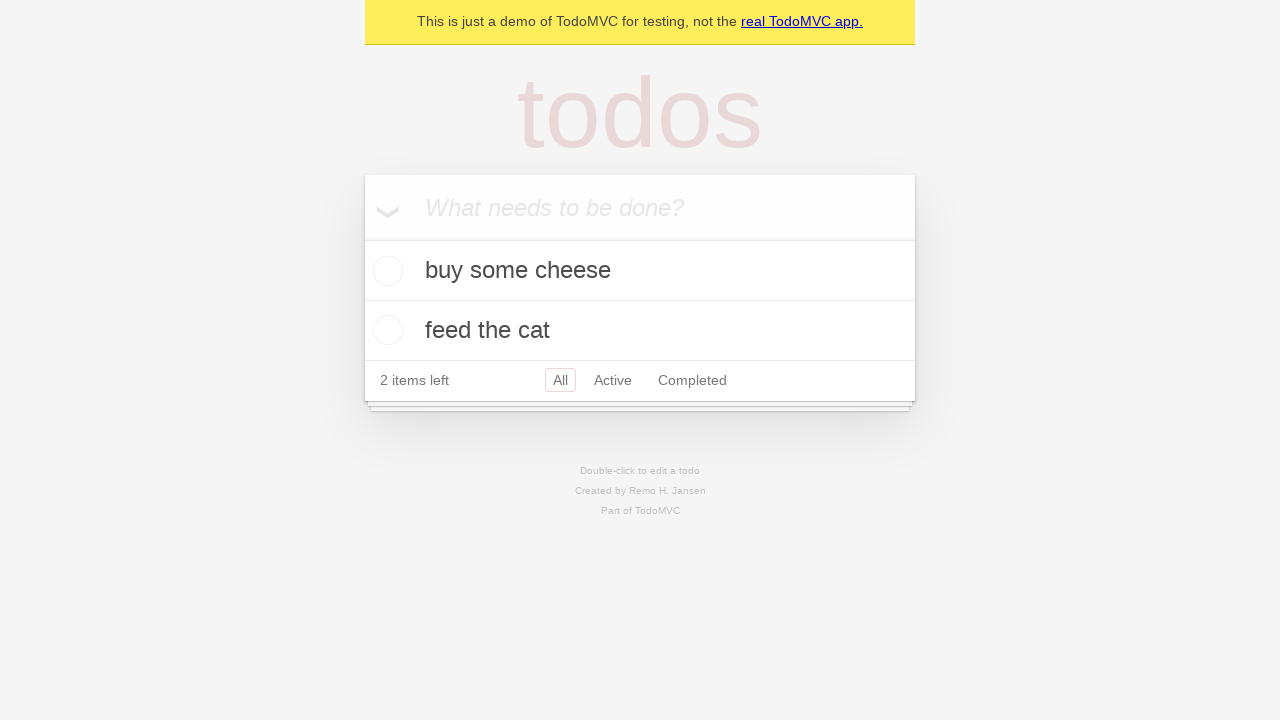

Filled todo input with 'book a doctors appointment' on internal:attr=[placeholder="What needs to be done?"i]
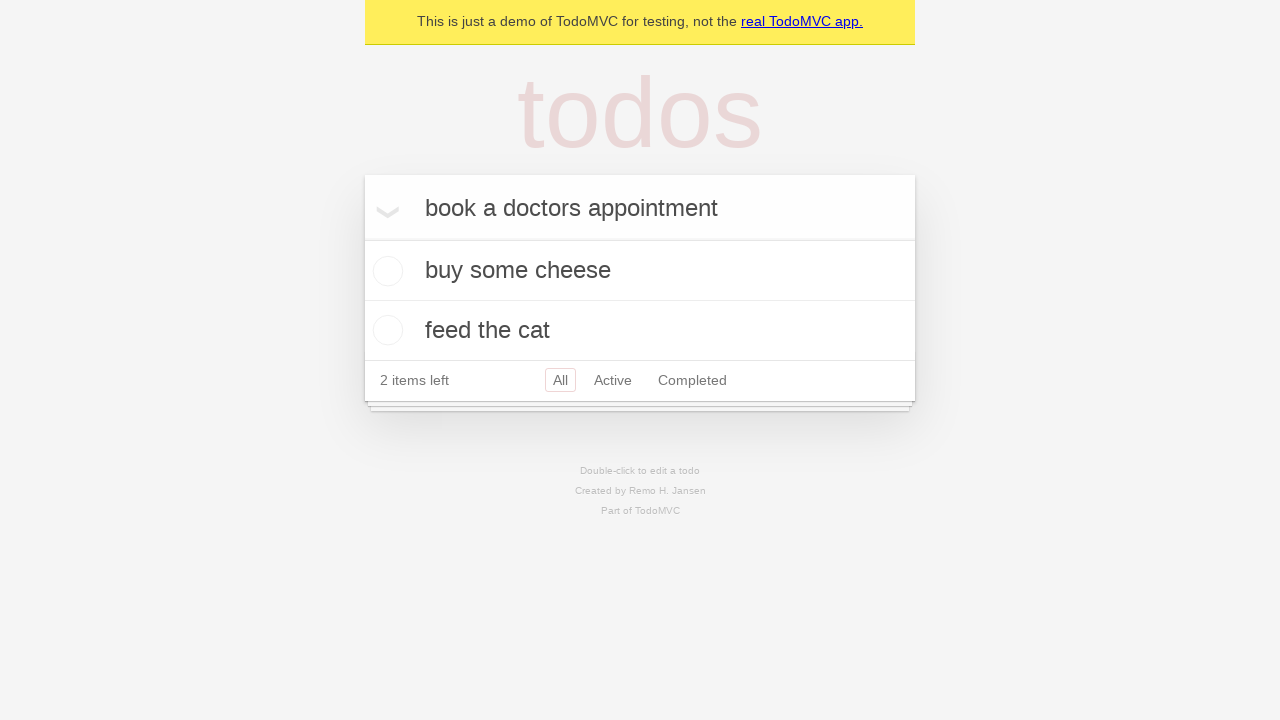

Pressed Enter to create third todo on internal:attr=[placeholder="What needs to be done?"i]
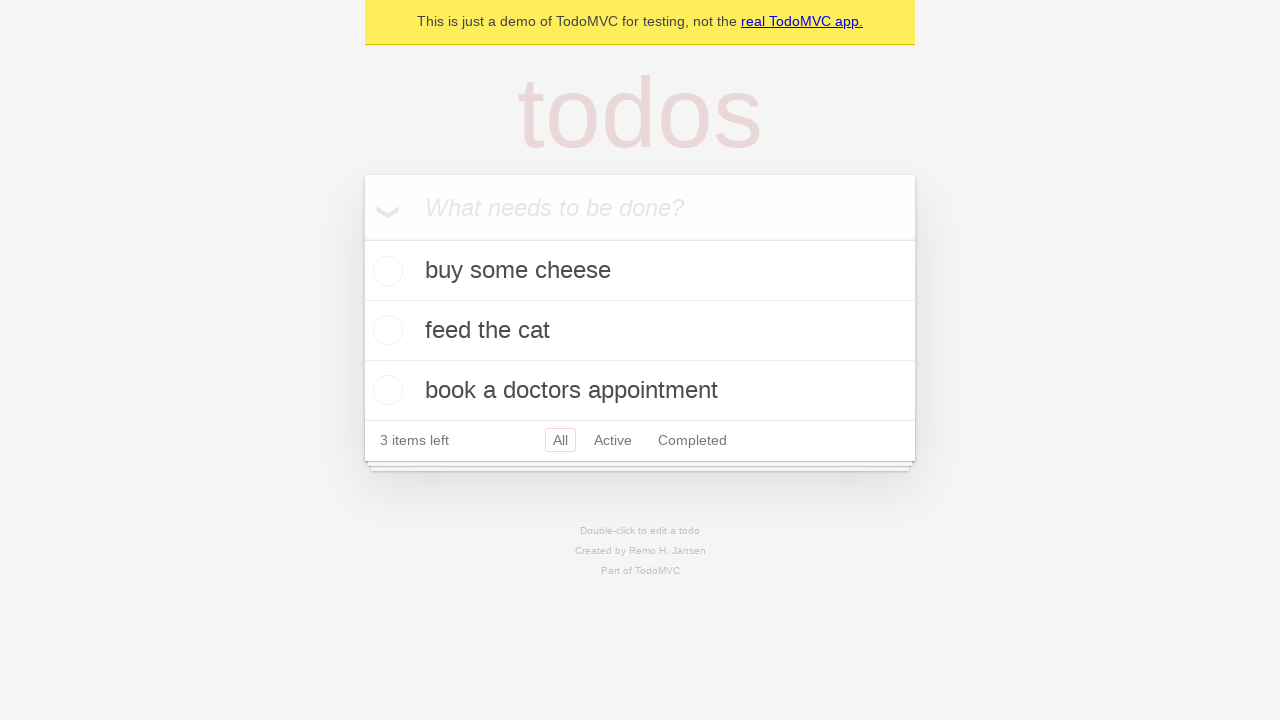

Double-clicked second todo to enter edit mode at (640, 331) on [data-testid='todo-item'] >> nth=1
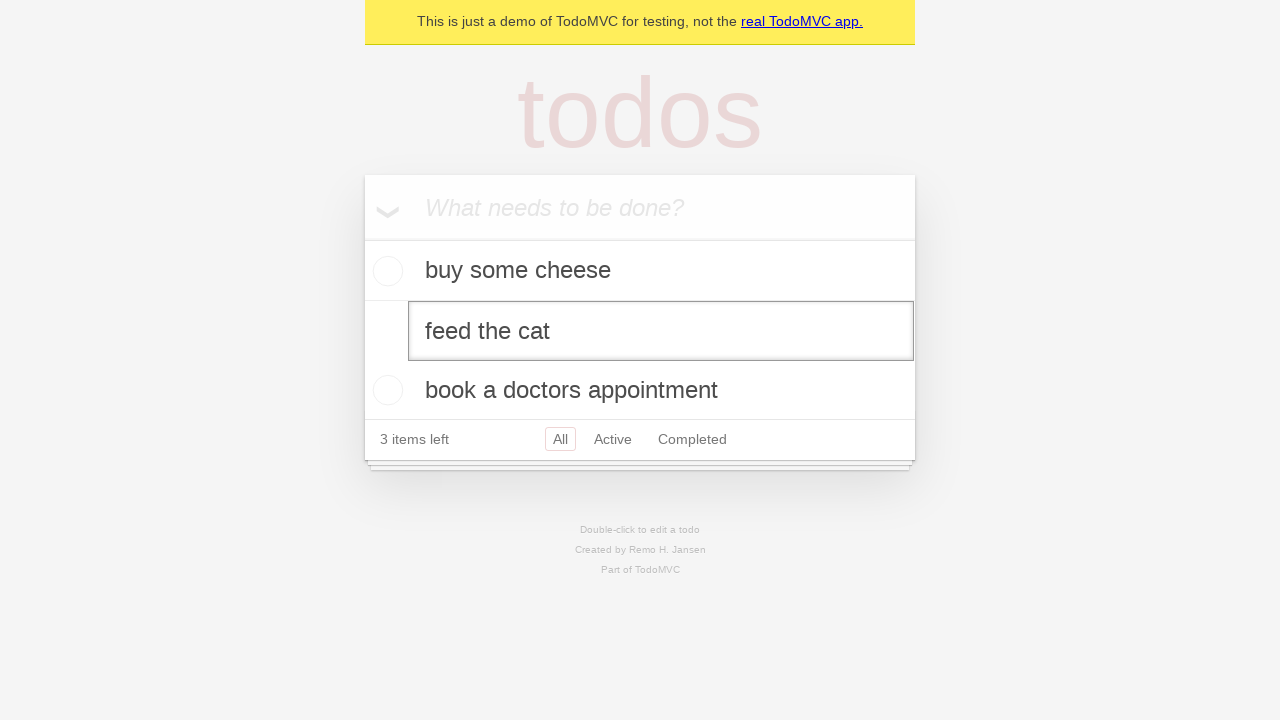

Filled edit textbox with '    buy some sausages    ' (with leading/trailing spaces) on [data-testid='todo-item'] >> nth=1 >> internal:role=textbox[name="Edit"i]
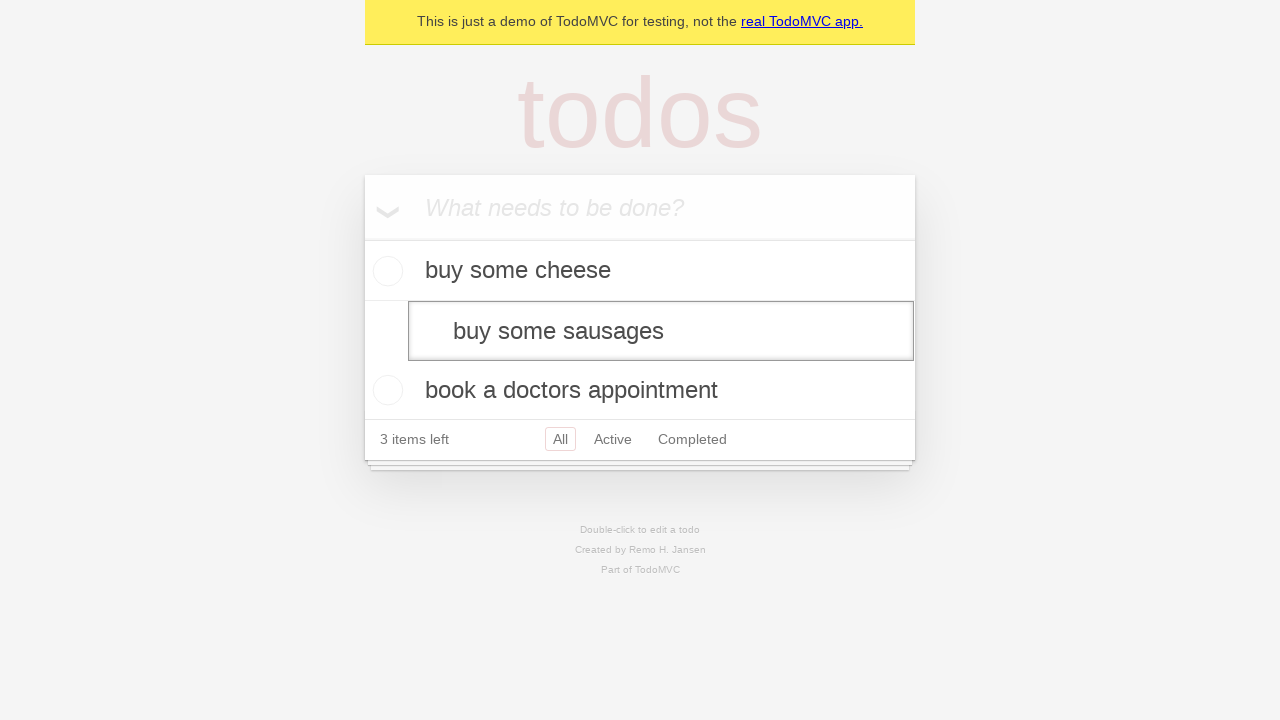

Pressed Enter to save edited todo, text should be trimmed on [data-testid='todo-item'] >> nth=1 >> internal:role=textbox[name="Edit"i]
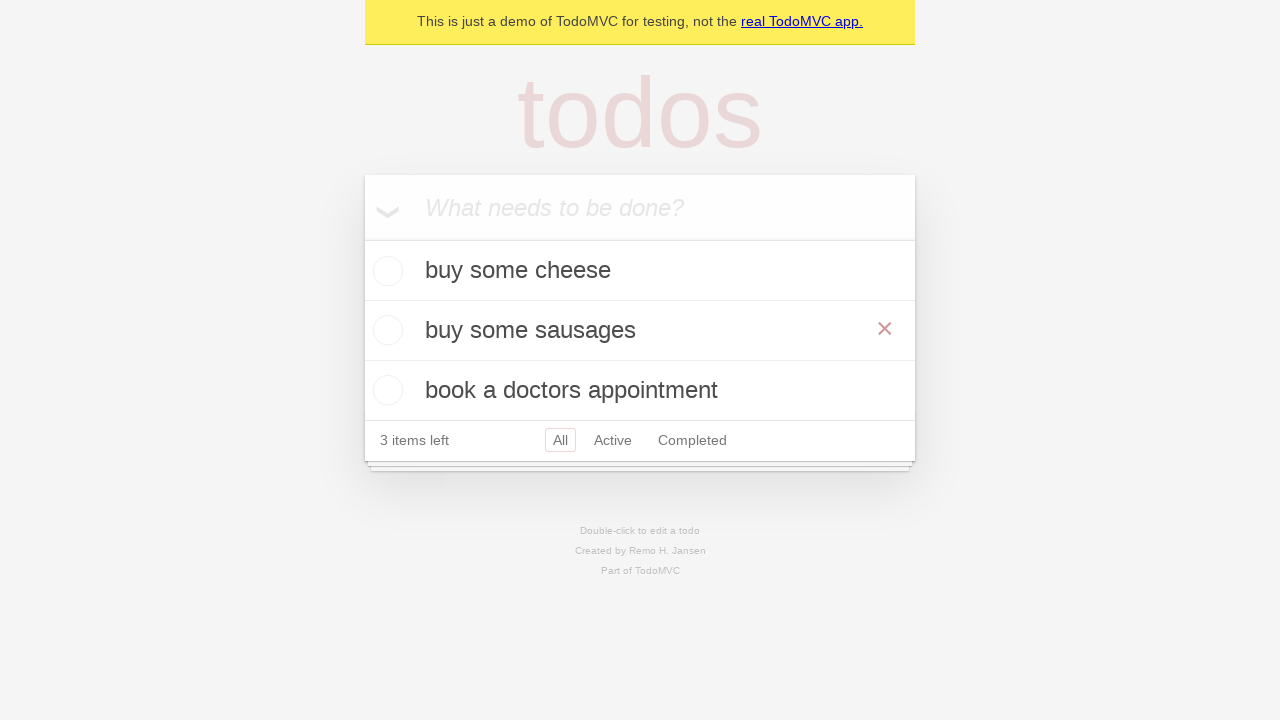

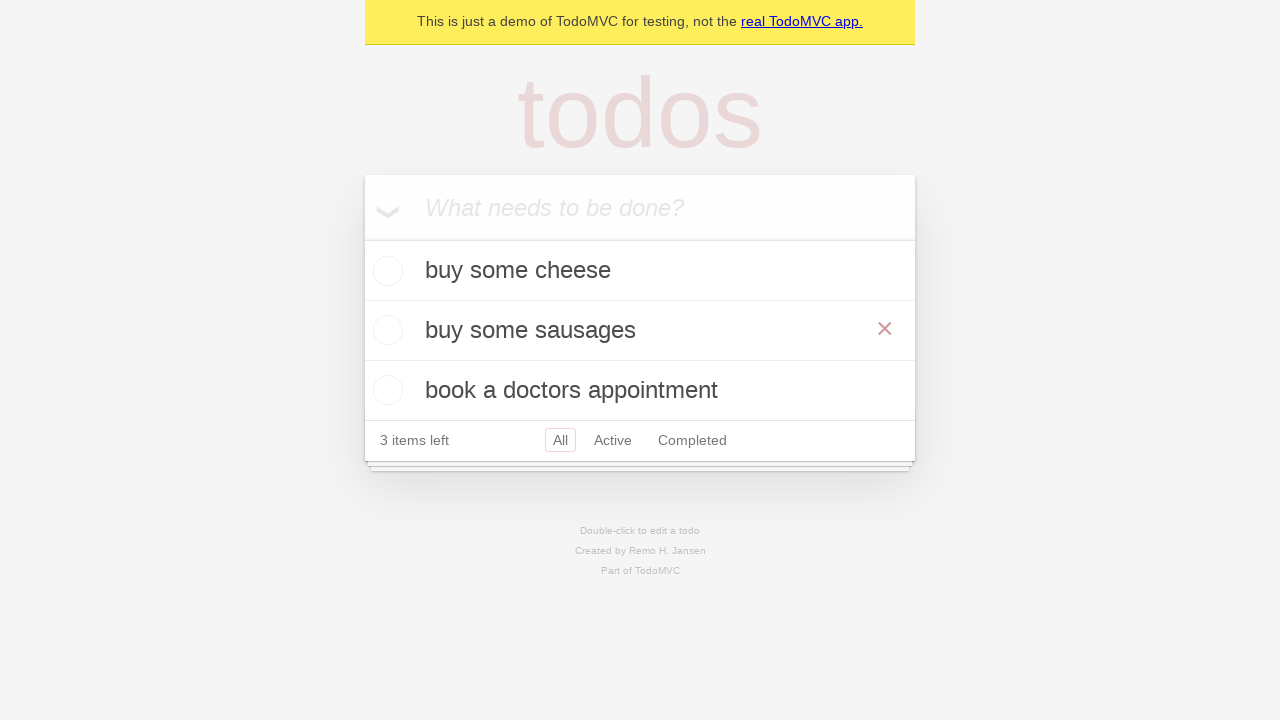